Navigates to Rediff money gainers page, finds a specific company in the data table, and clicks on it to view company details

Starting URL: https://money.rediff.com/gainers

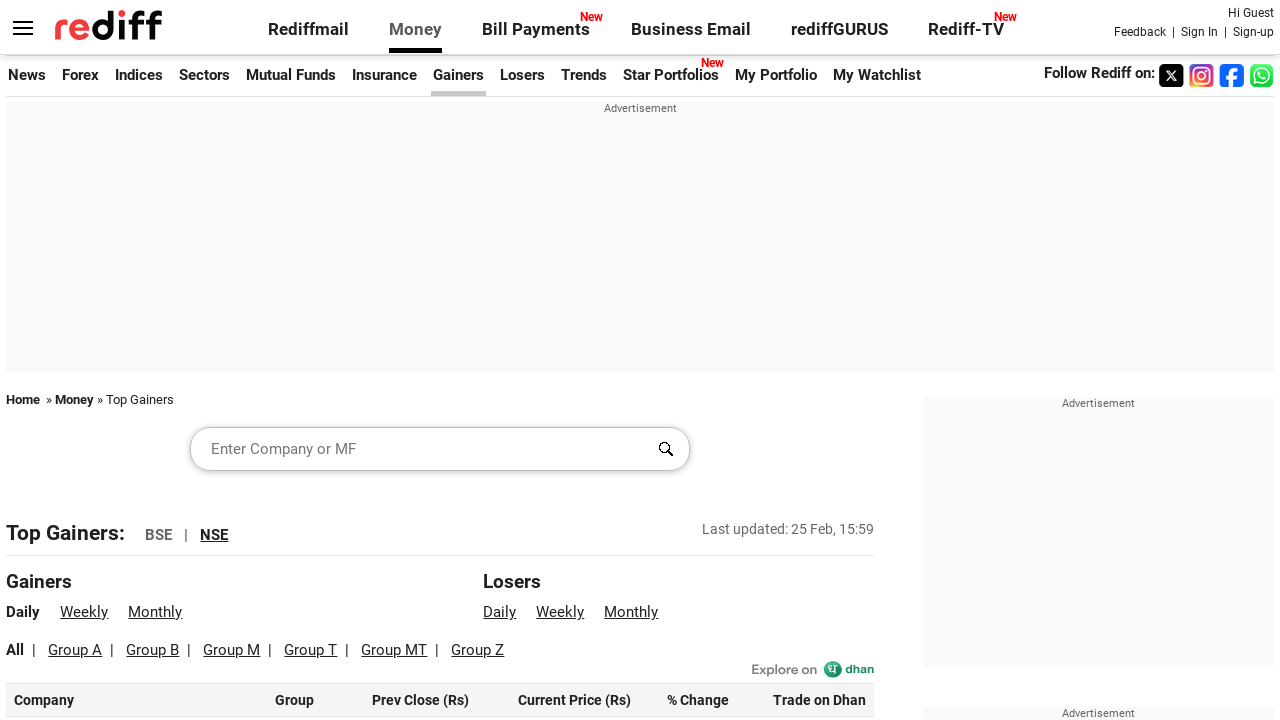

Data table loaded on Rediff money gainers page
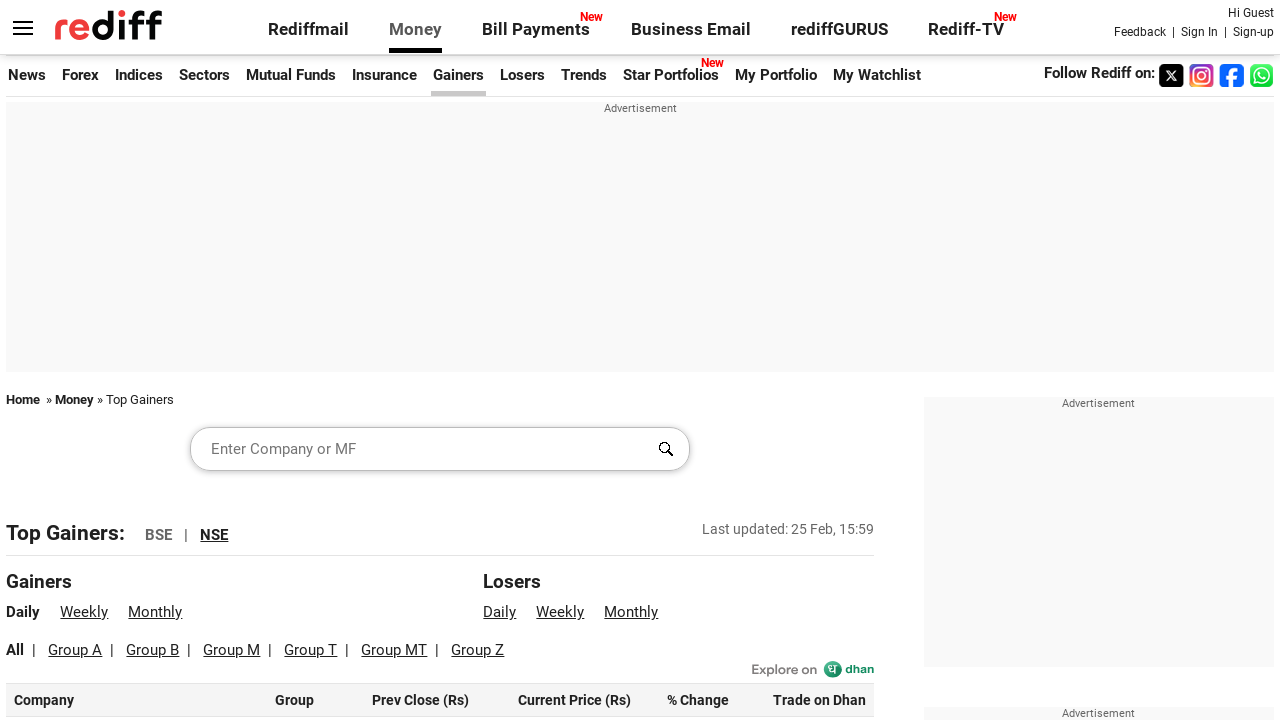

Company 'Technopack Polymers' not found, clicked on first company in table as fallback at (32, 360) on table.dataTable tbody tr:first-child td:first-child a
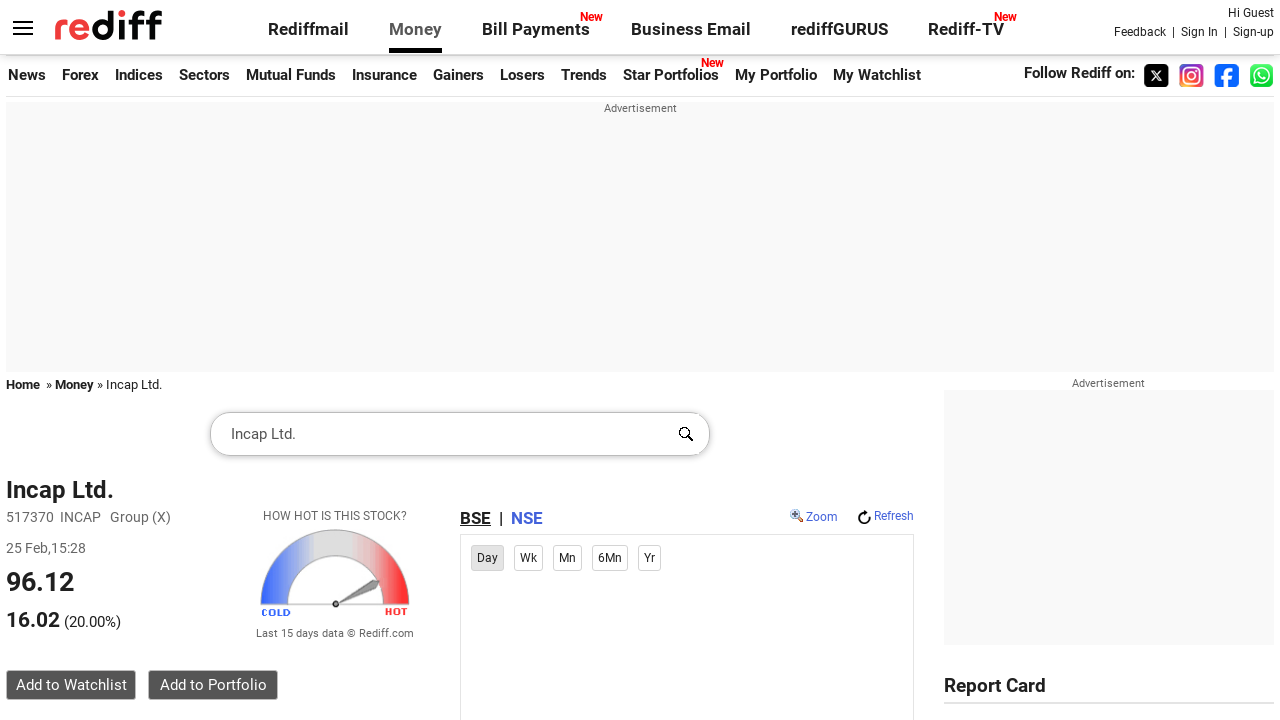

Company details page loaded successfully
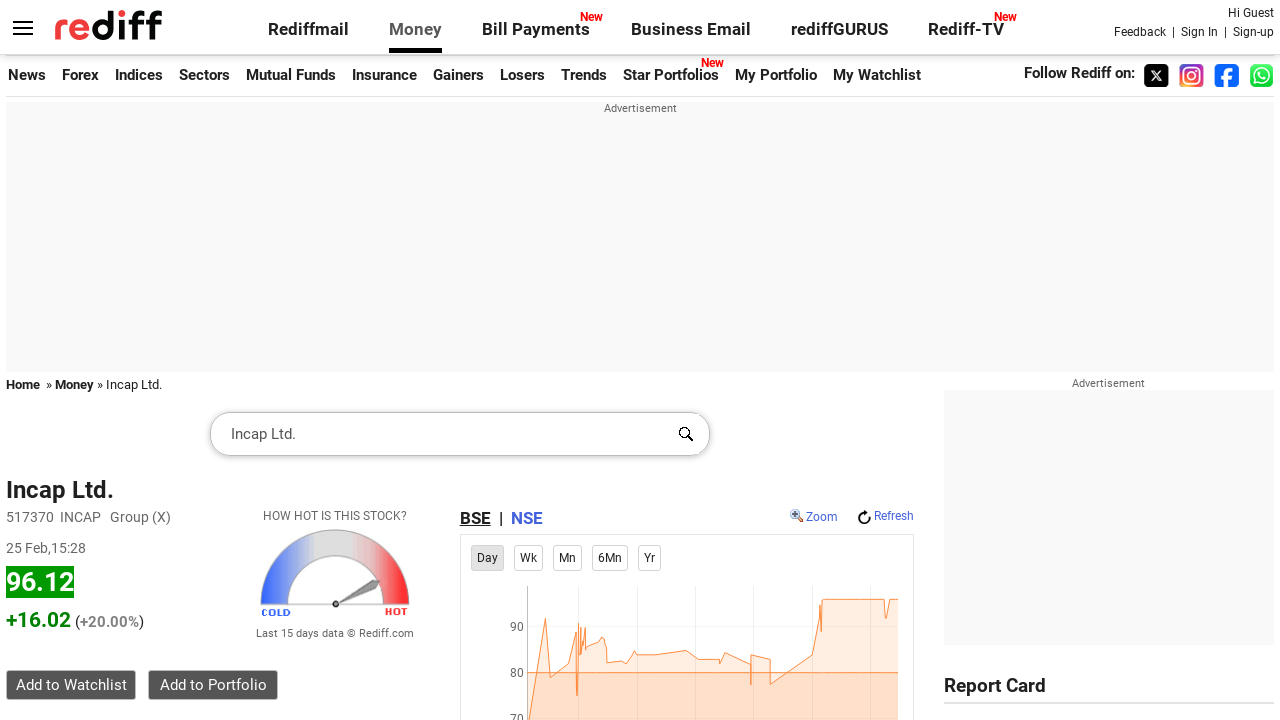

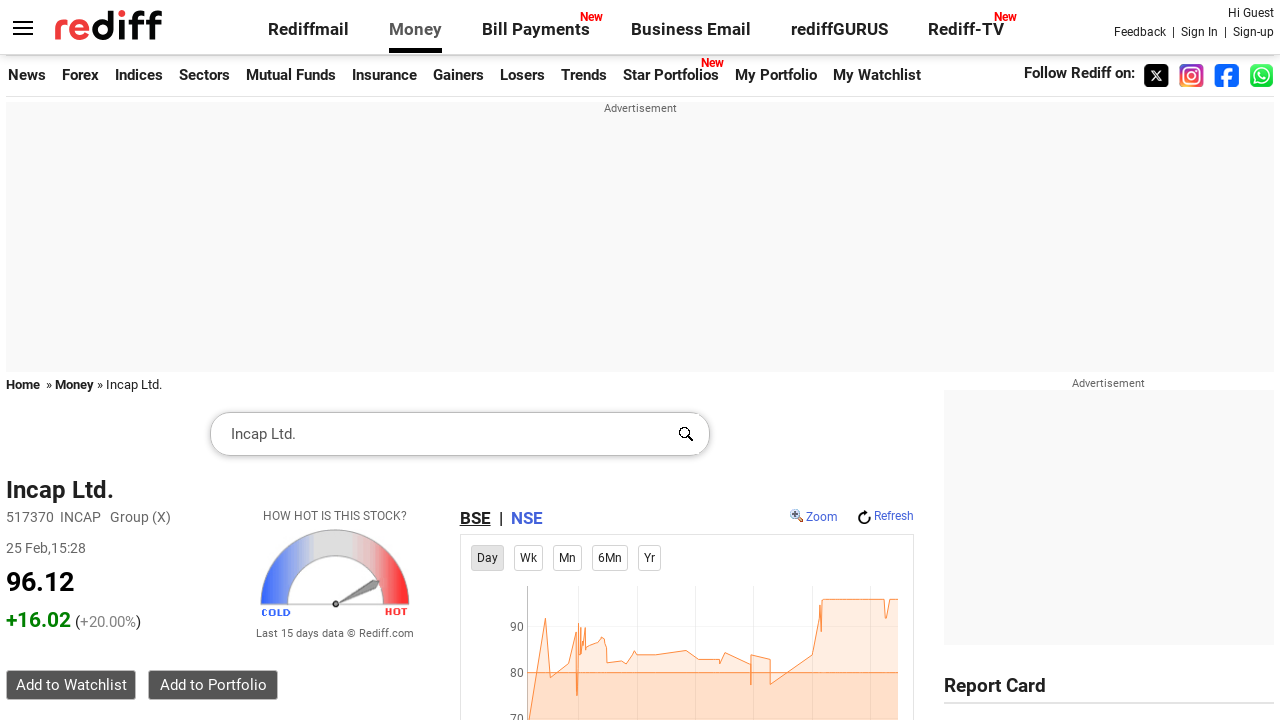